Tests the Python.org website search functionality by entering a search query and submitting it

Starting URL: https://www.python.org

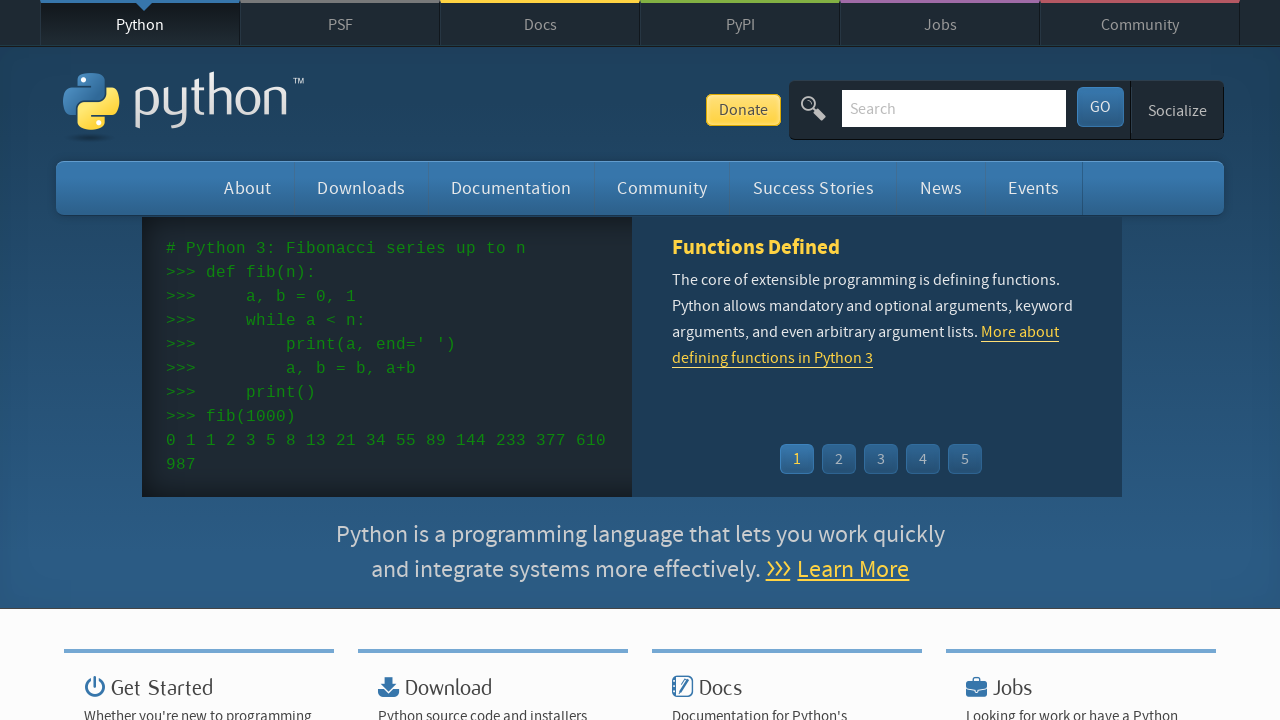

Located the search field element
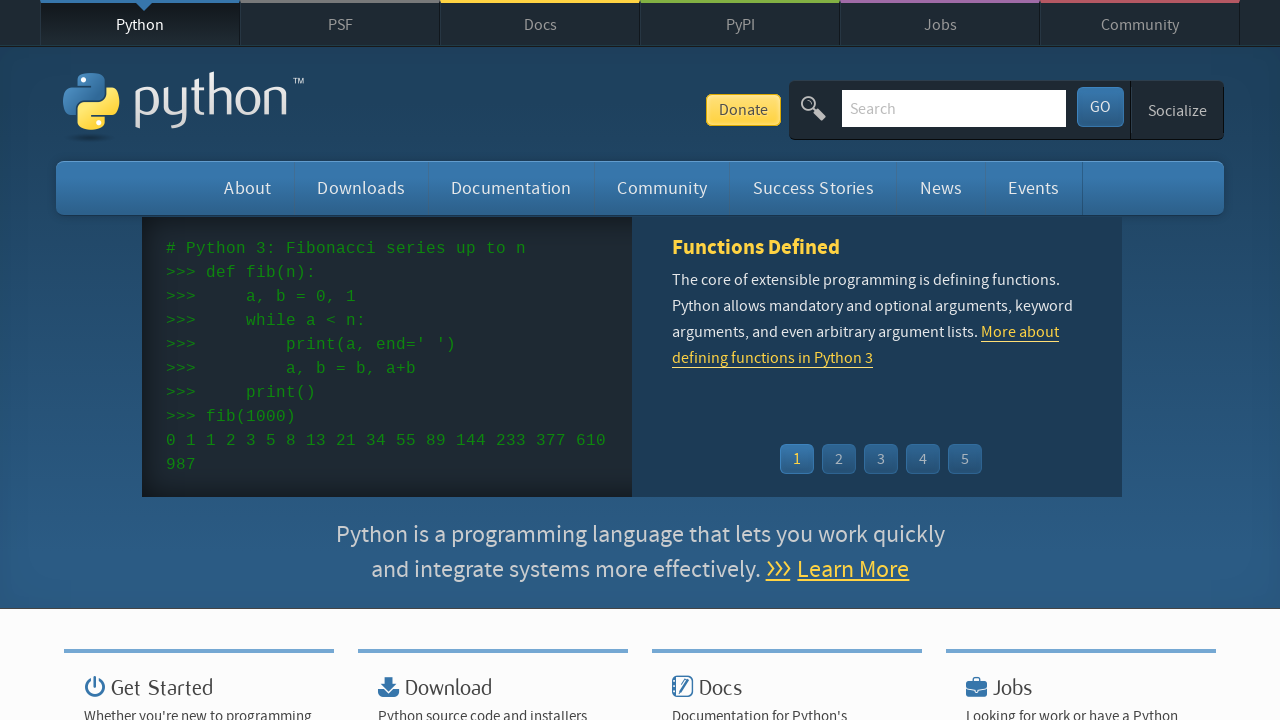

Cleared the search field on #id-search-field
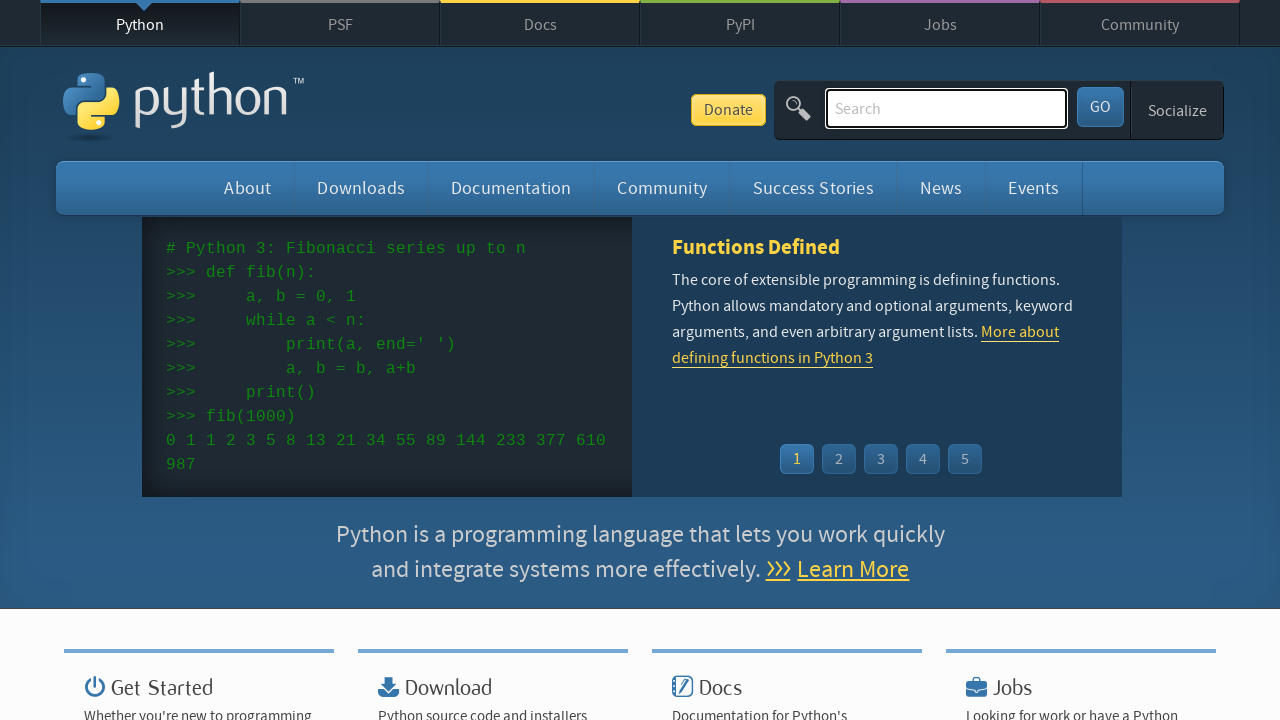

Filled search field with 'getting started with python' on #id-search-field
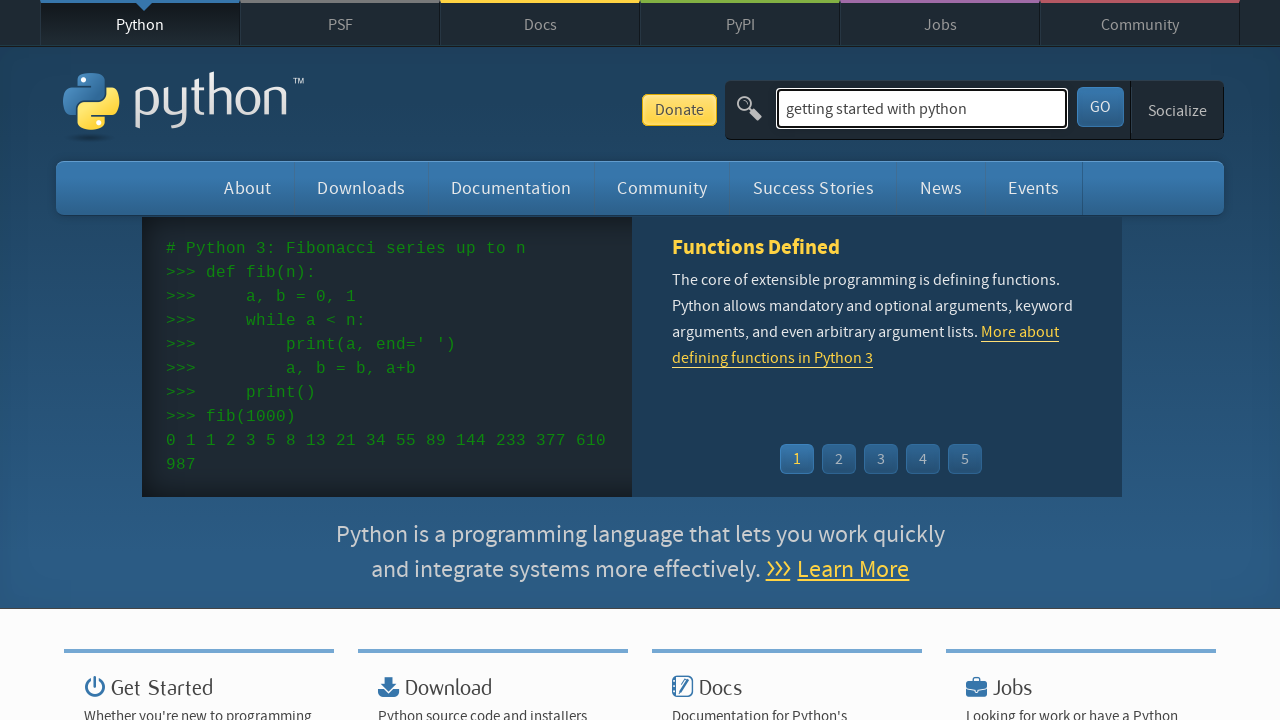

Pressed Enter to submit the search query on #id-search-field
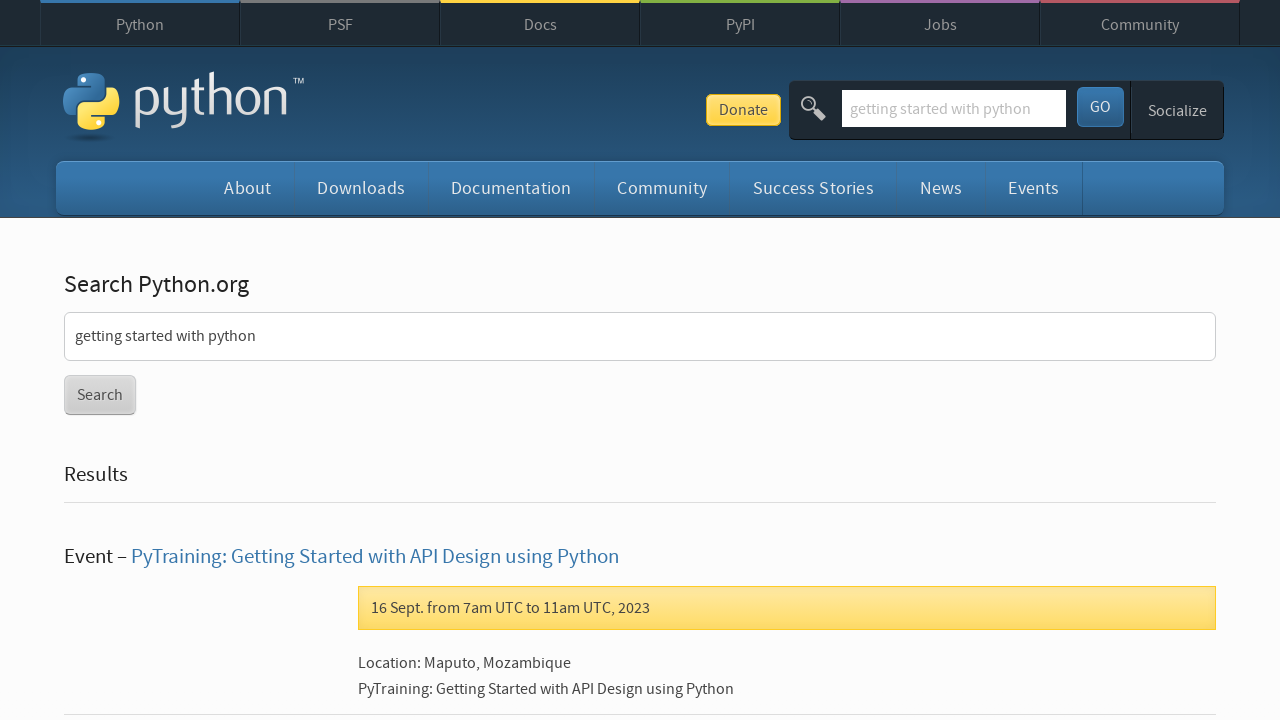

Waited for page to reach networkidle state after search submission
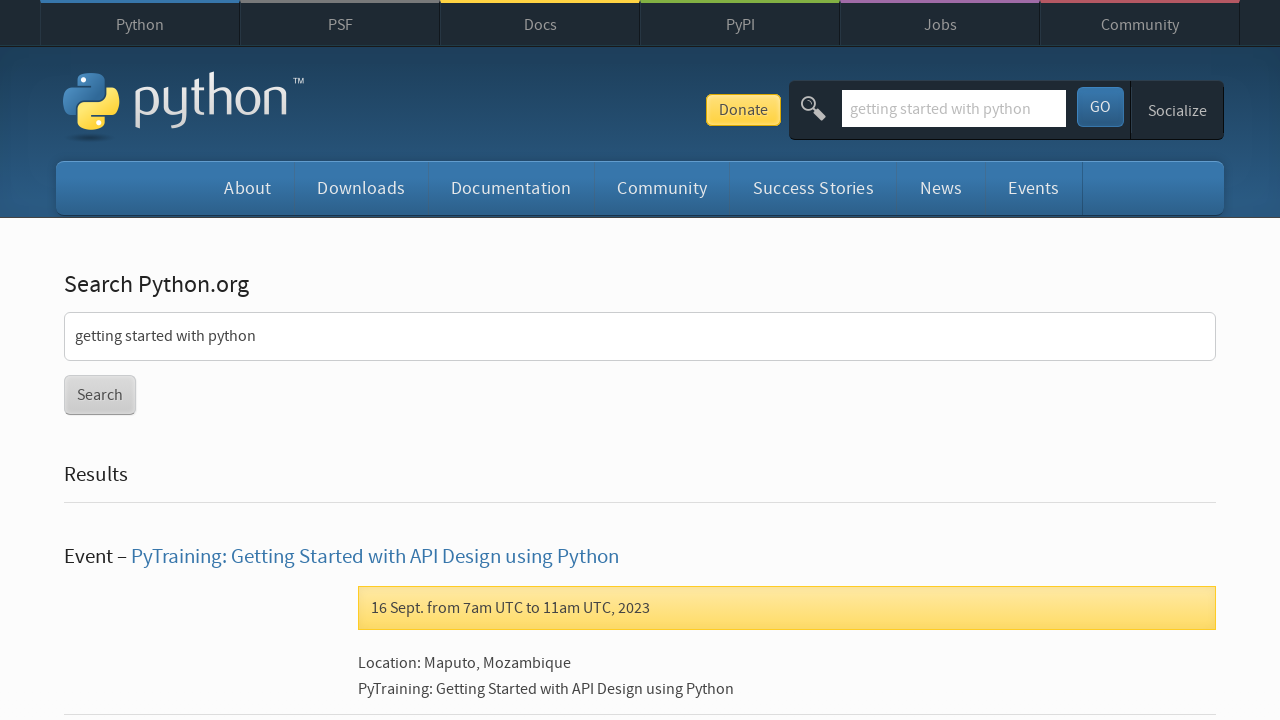

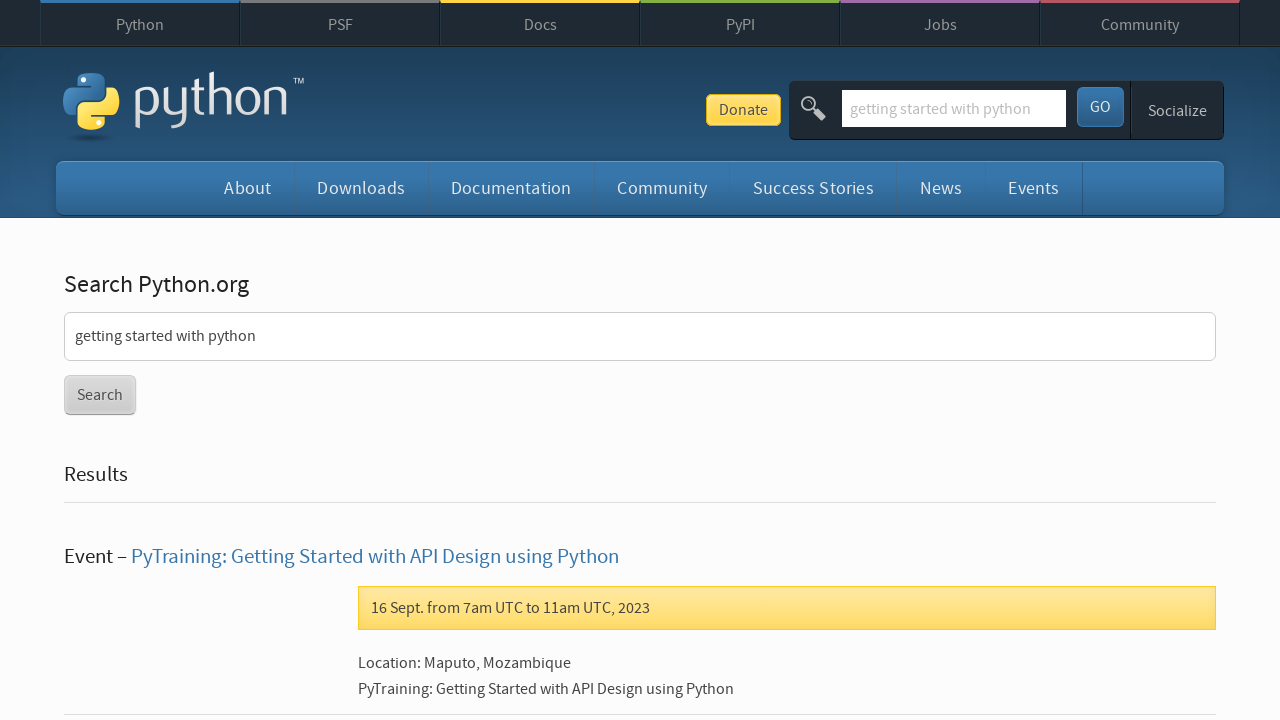